Tests a practice registration form by filling in personal information including first name, last name, email, selecting gender, and entering a phone number.

Starting URL: https://demoqa.com/automation-practice-form

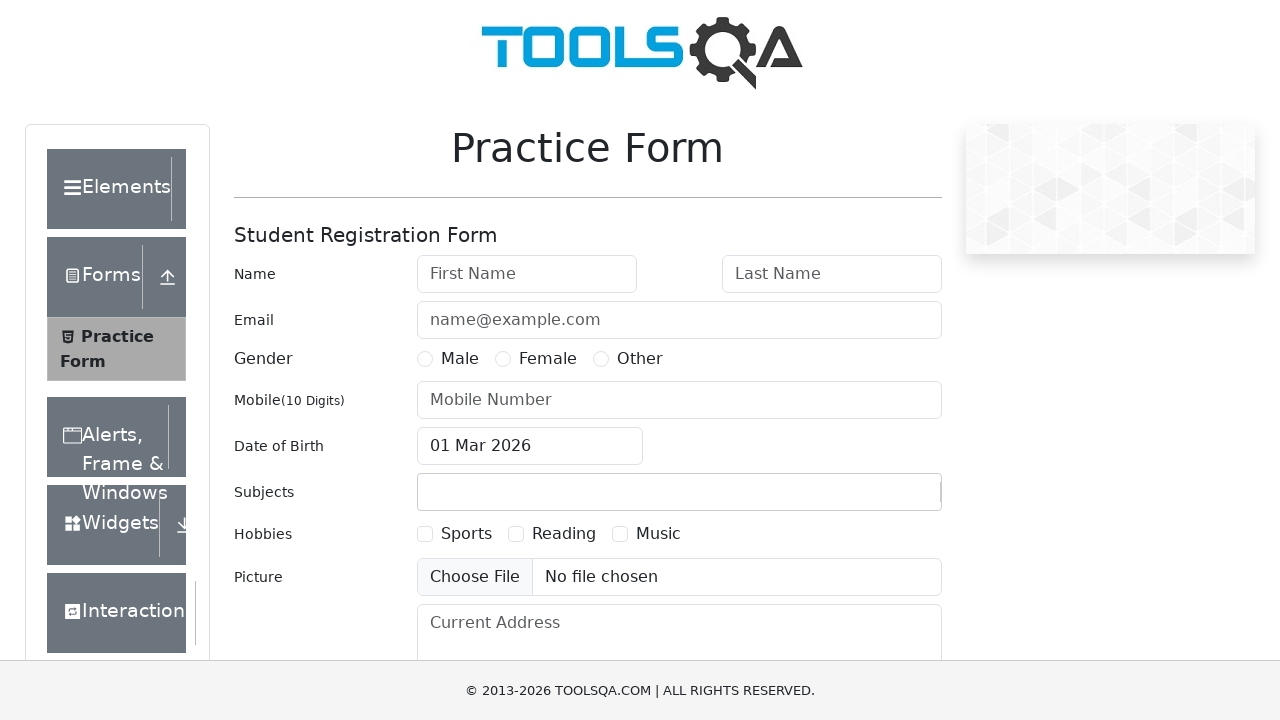

Removed fixed banner element
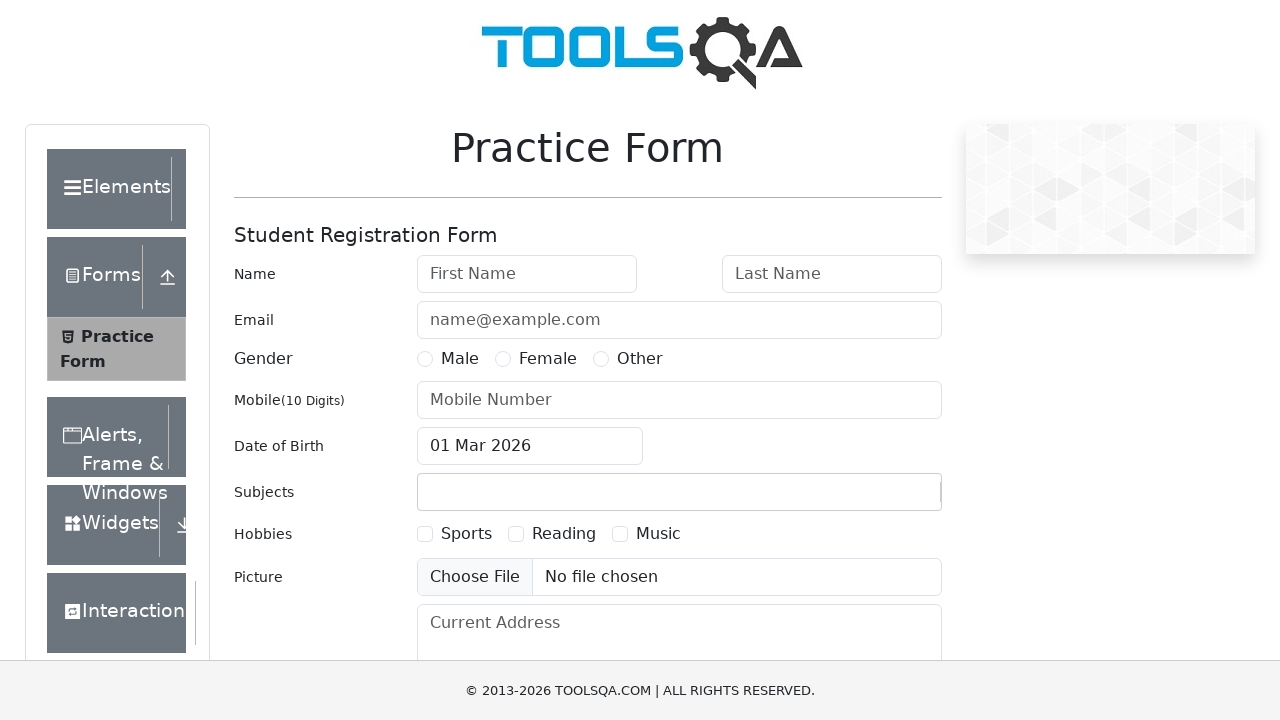

Removed footer element
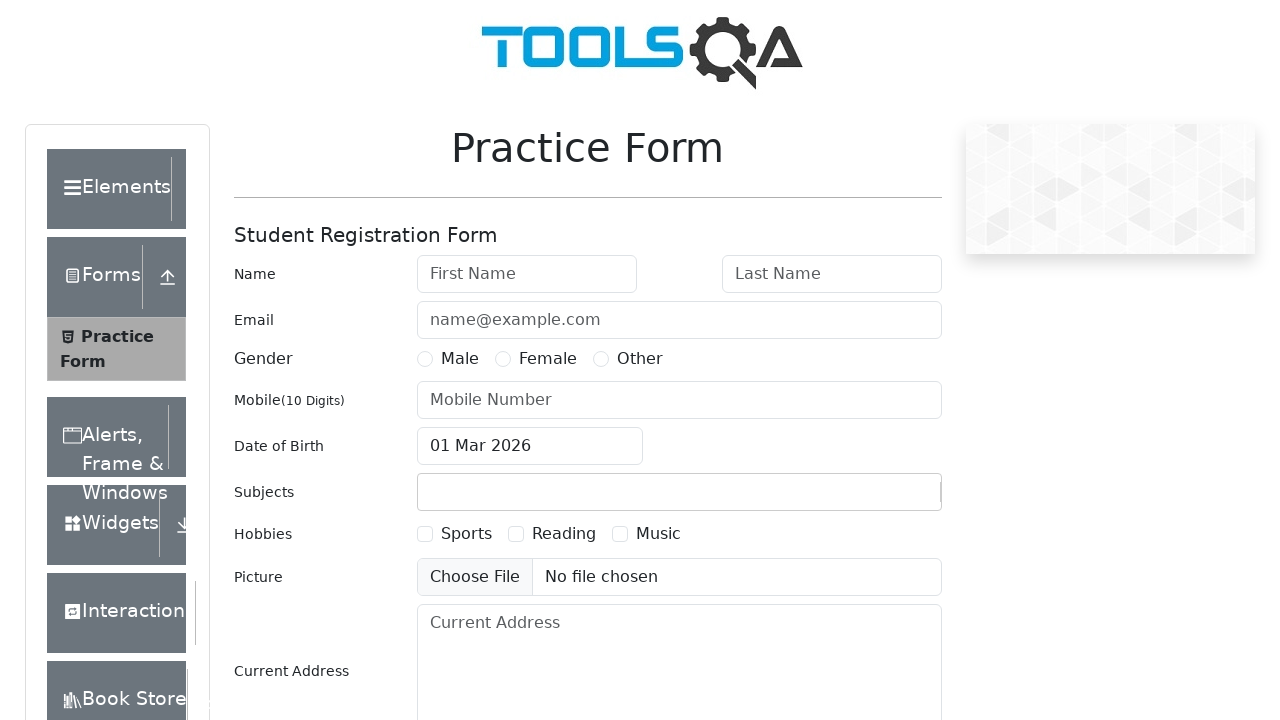

Filled first name field with 'Oleg' on #firstName
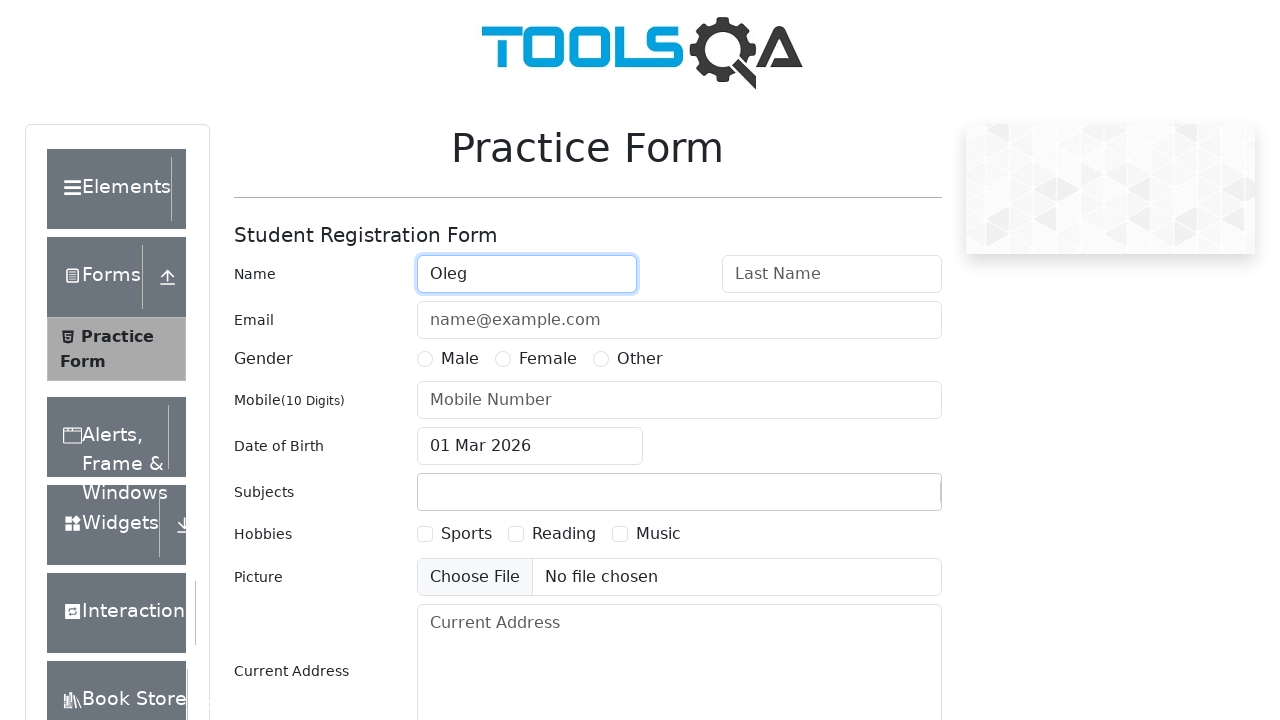

Filled last name field with 'Olegov' on #lastName
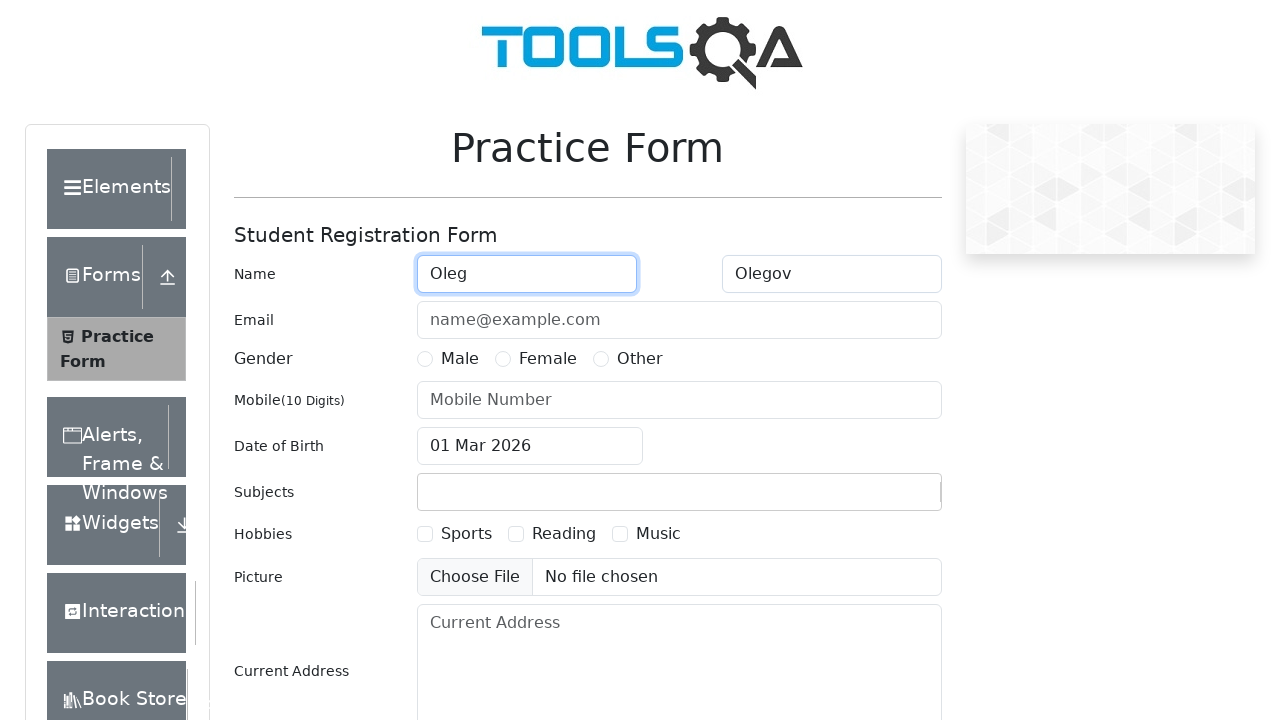

Filled email field with 'Olegov@mail.ru' on #userEmail-wrapper input
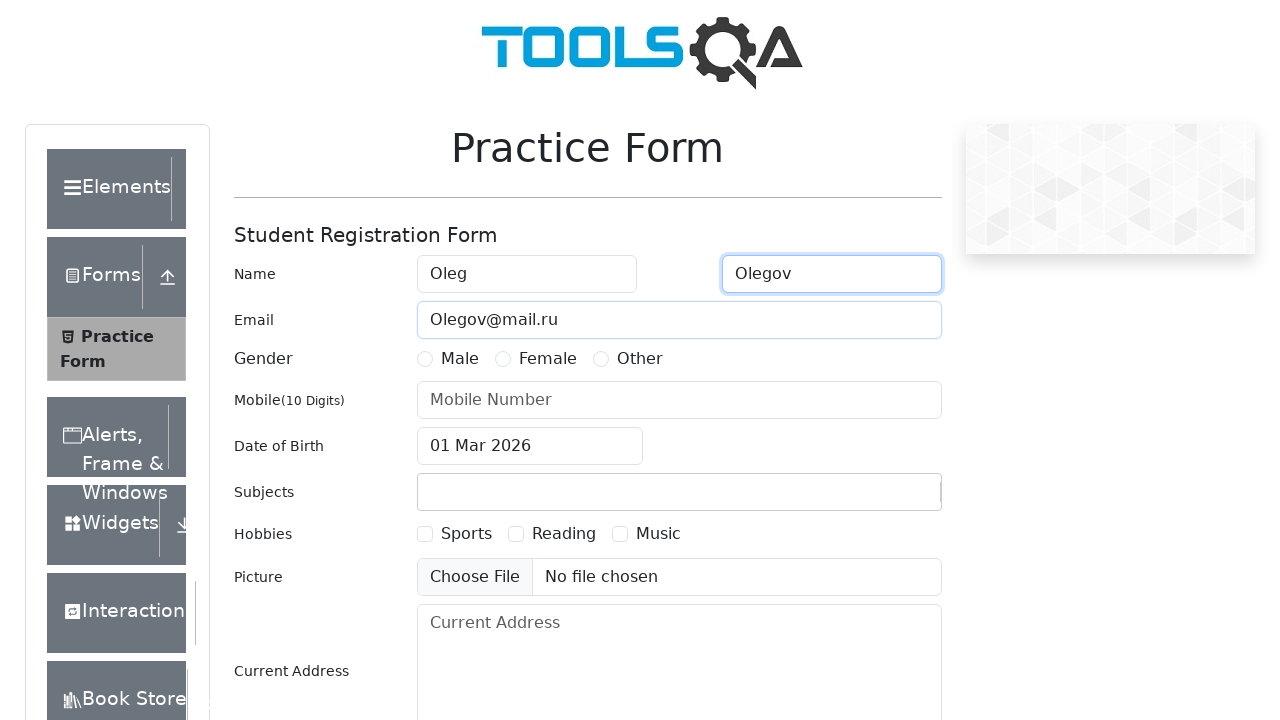

Selected Male gender option at (460, 359) on #genterWrapper label:has-text('Male')
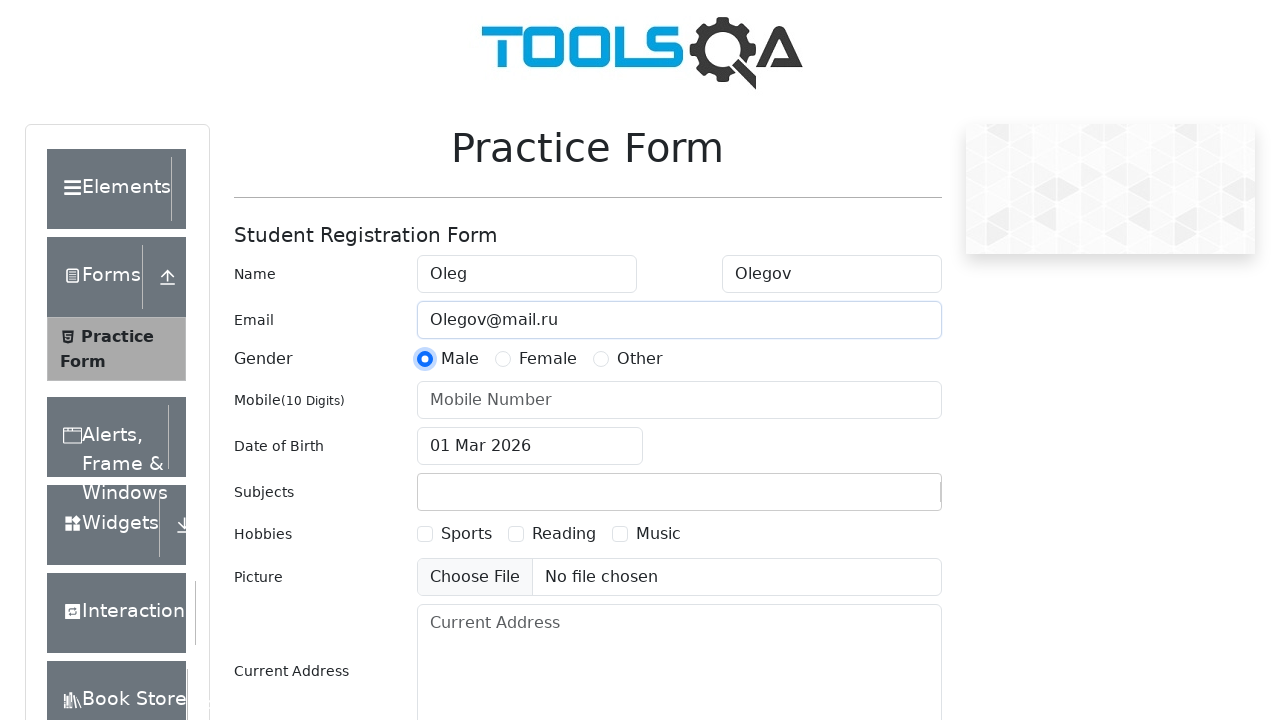

Filled phone number field with '8888888888' on #userNumber-wrapper input
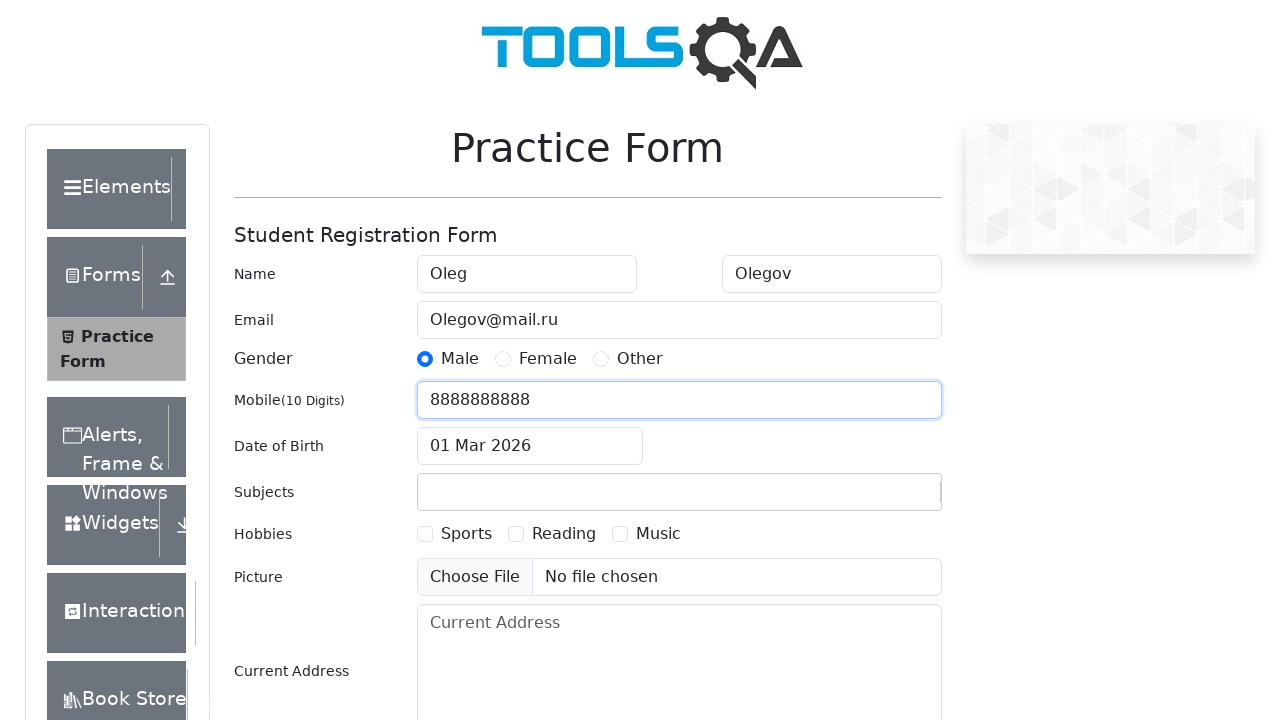

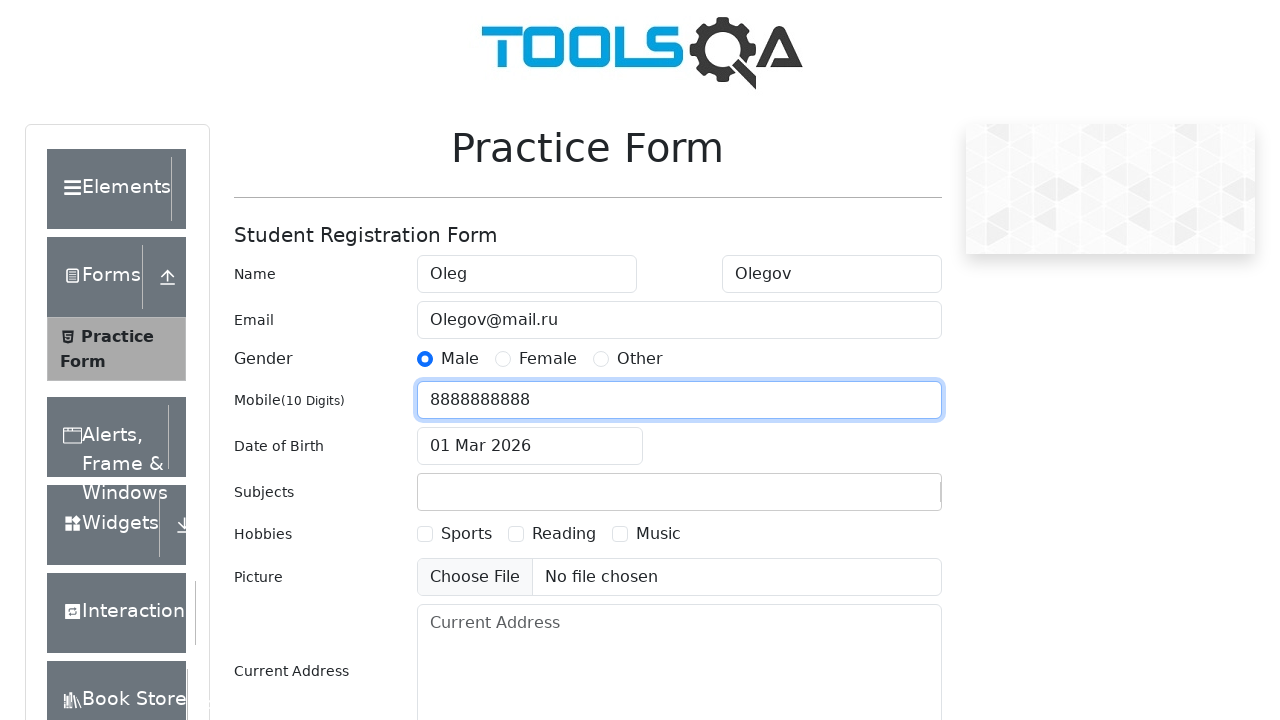